Tests keyboard actions on a text comparison tool by typing text in the first textarea, selecting all, copying, tabbing to the next field, and pasting the content

Starting URL: https://text-compare.com/

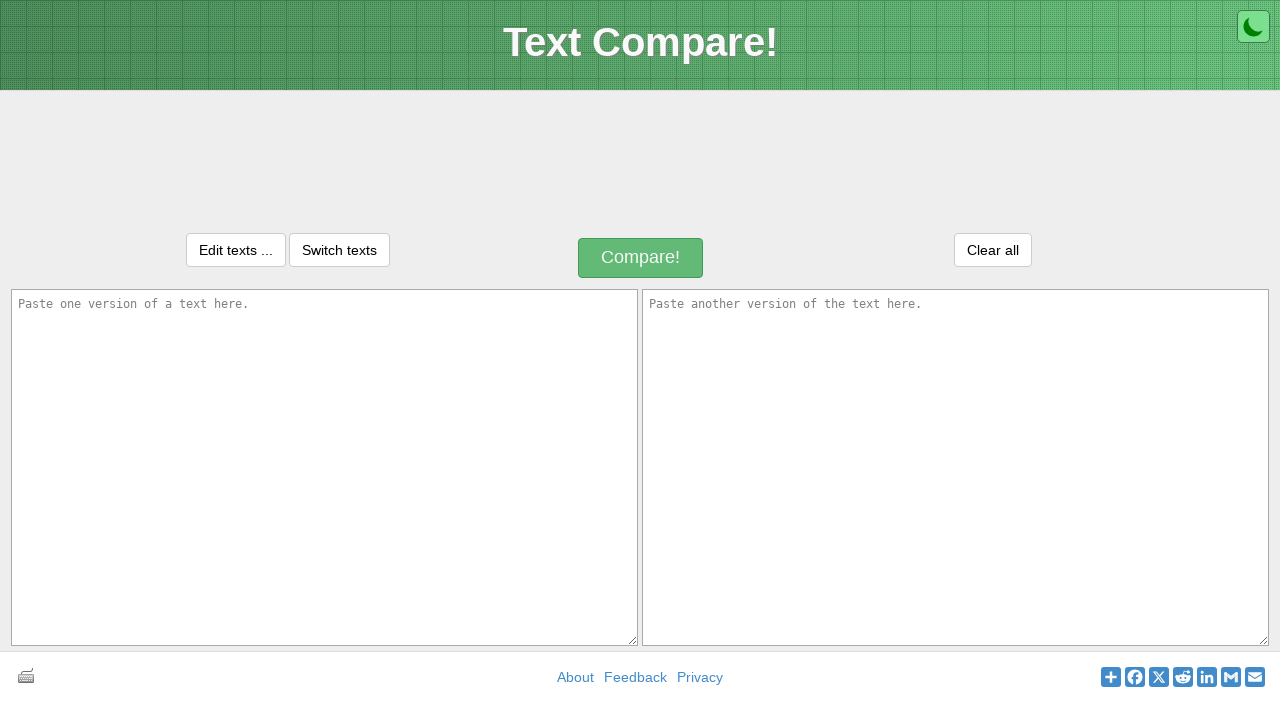

Typed 'welcome' in the first textarea on textarea#inputText1
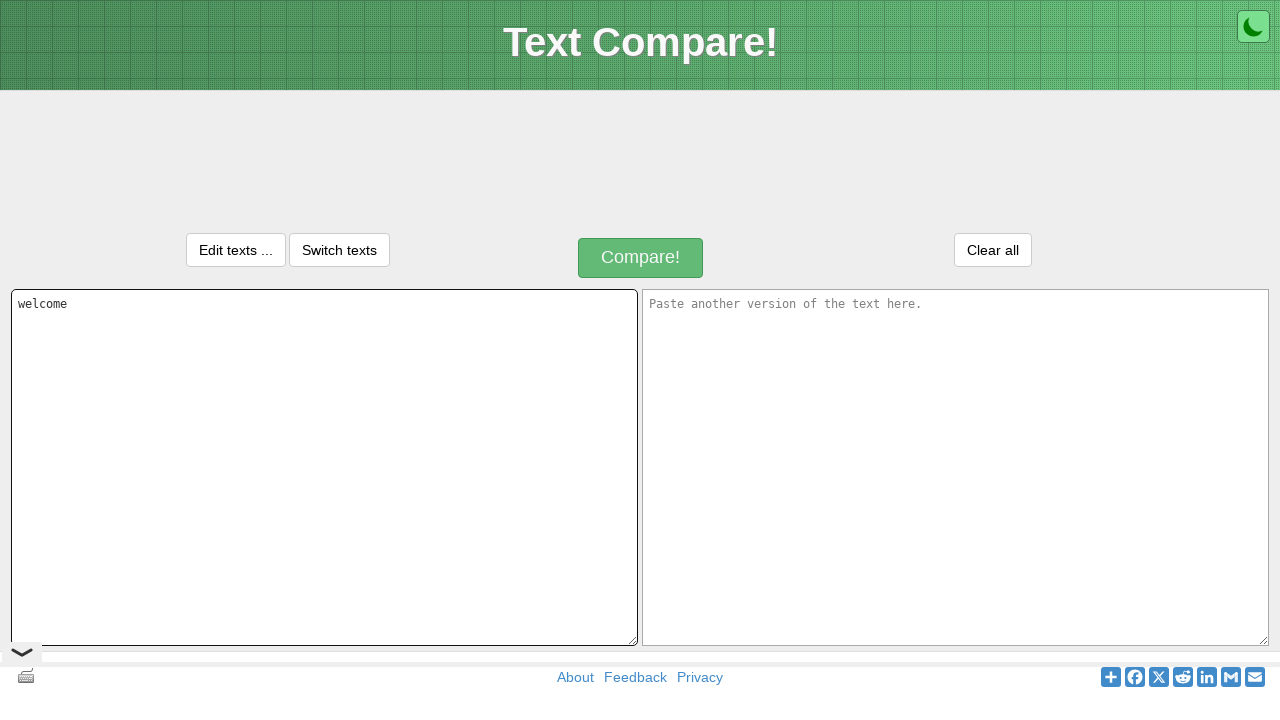

Selected all text using Ctrl+A
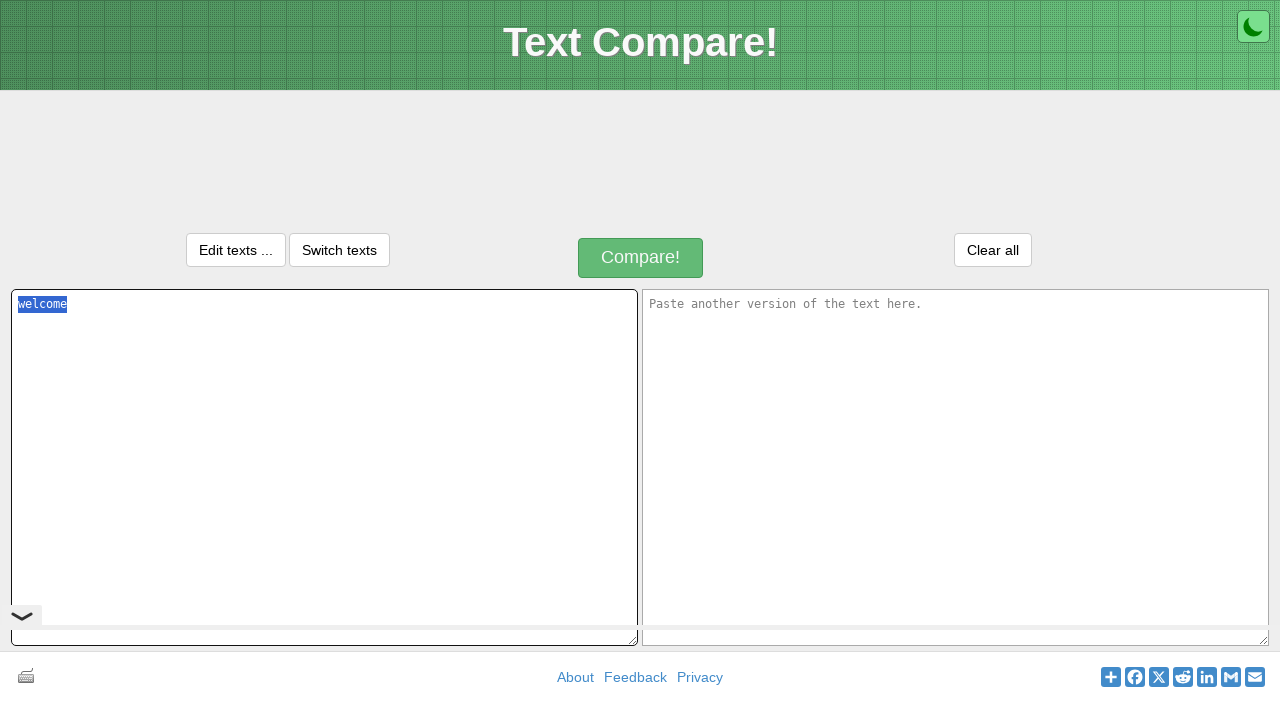

Copied selected text using Ctrl+C
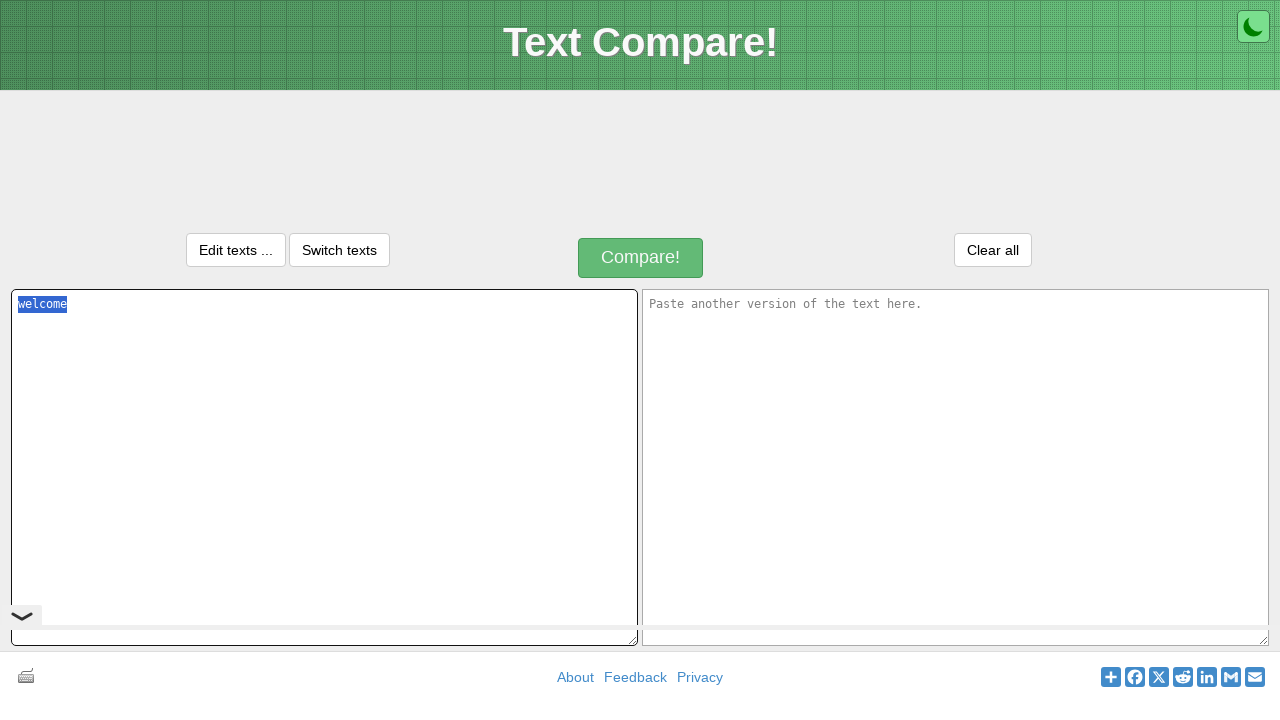

Tabbed to the next field
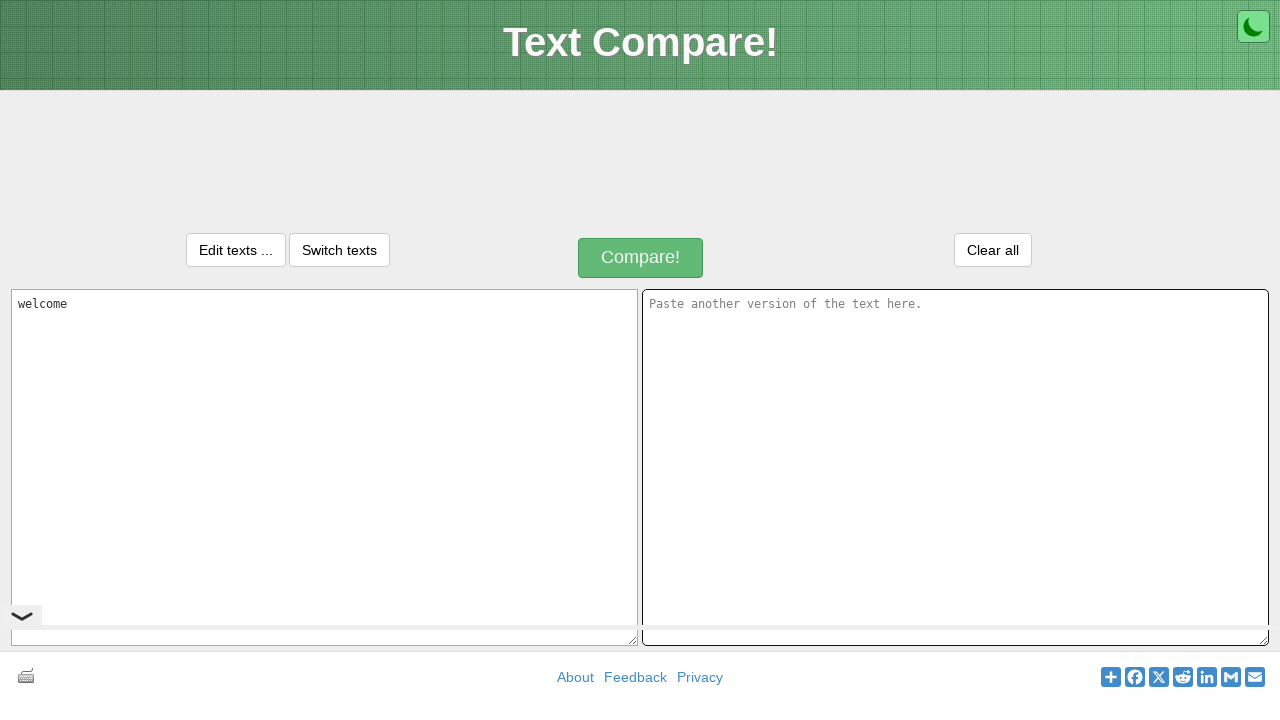

Pasted copied text using Ctrl+V in the second textarea
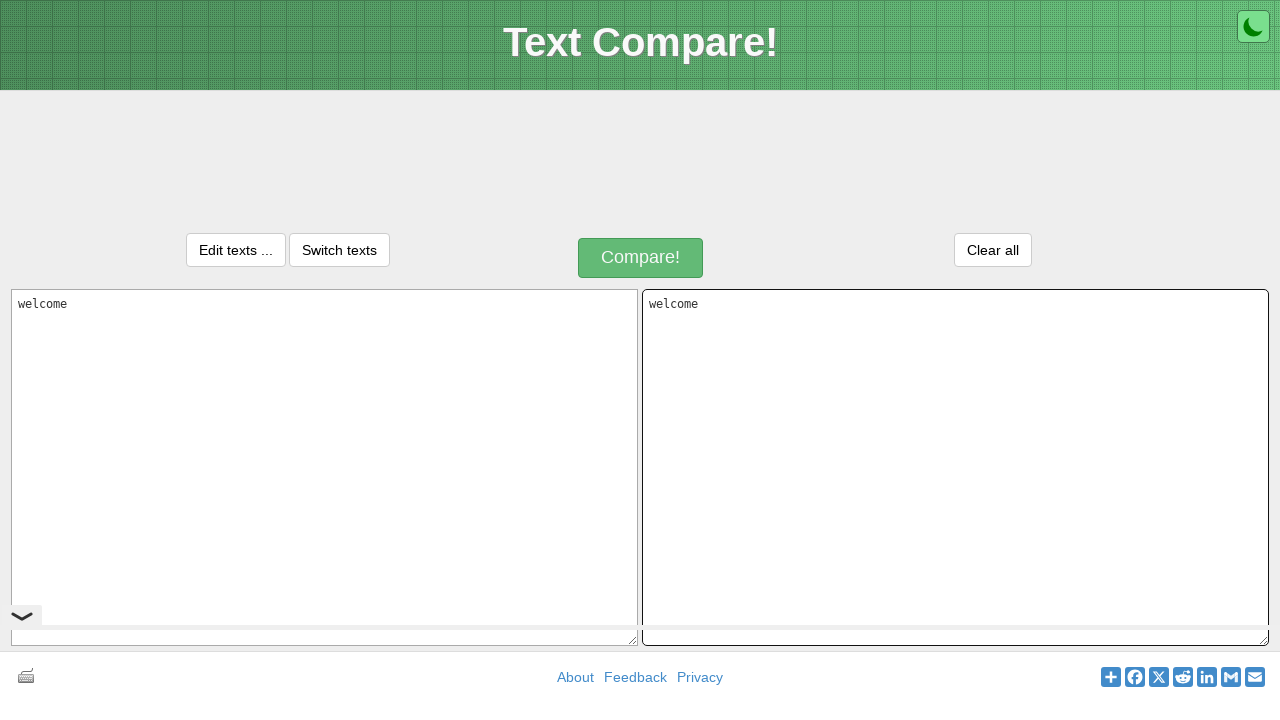

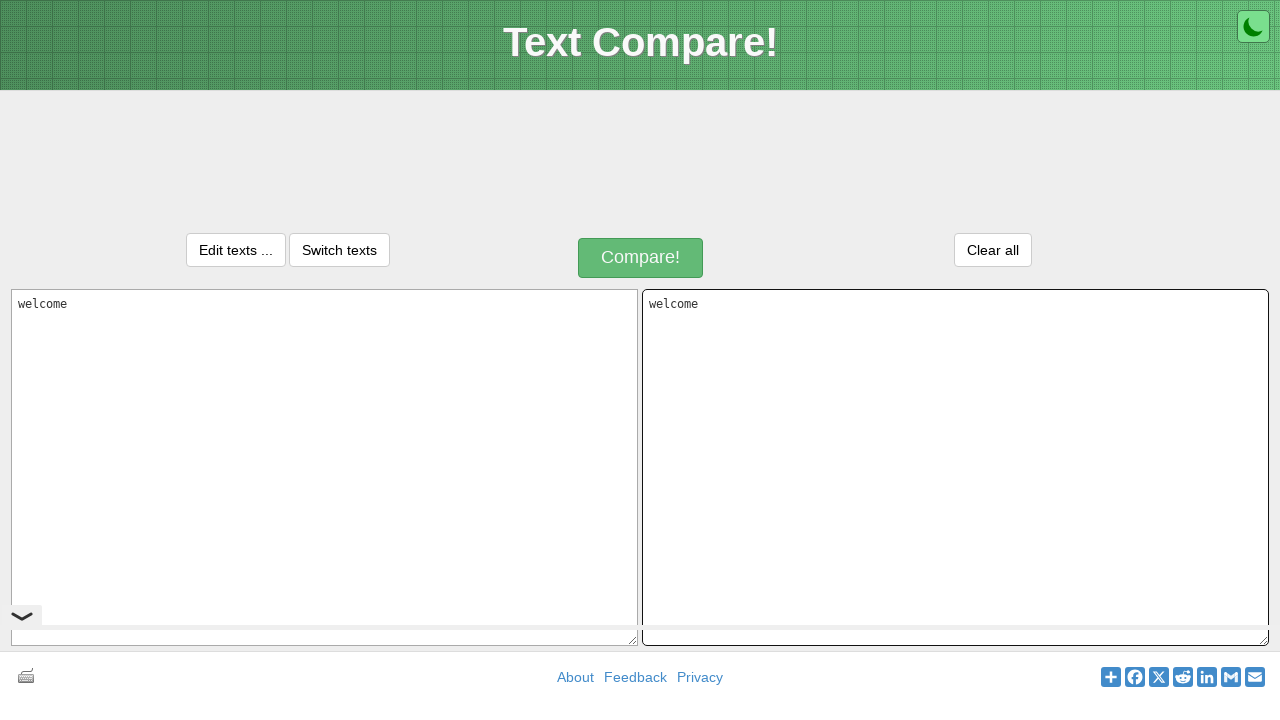